Randomly selects and adds 3 phones to the cart

Starting URL: https://www.demoblaze.com

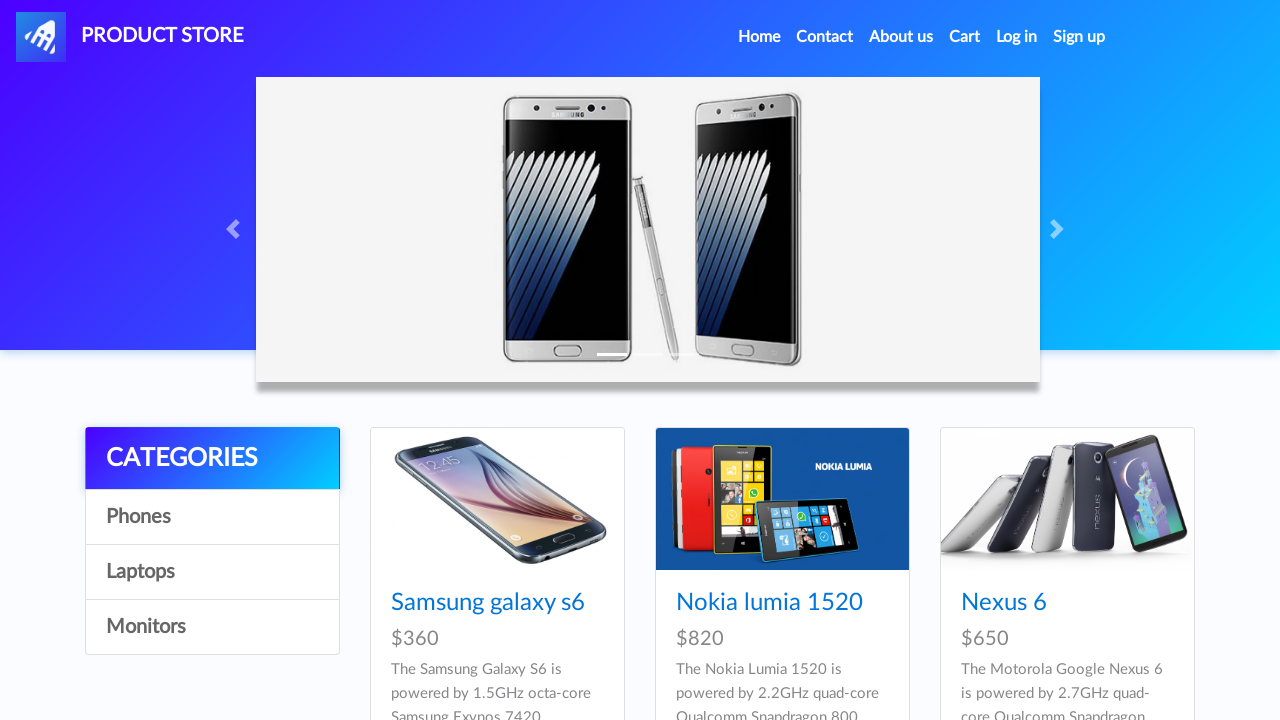

Located all category elements
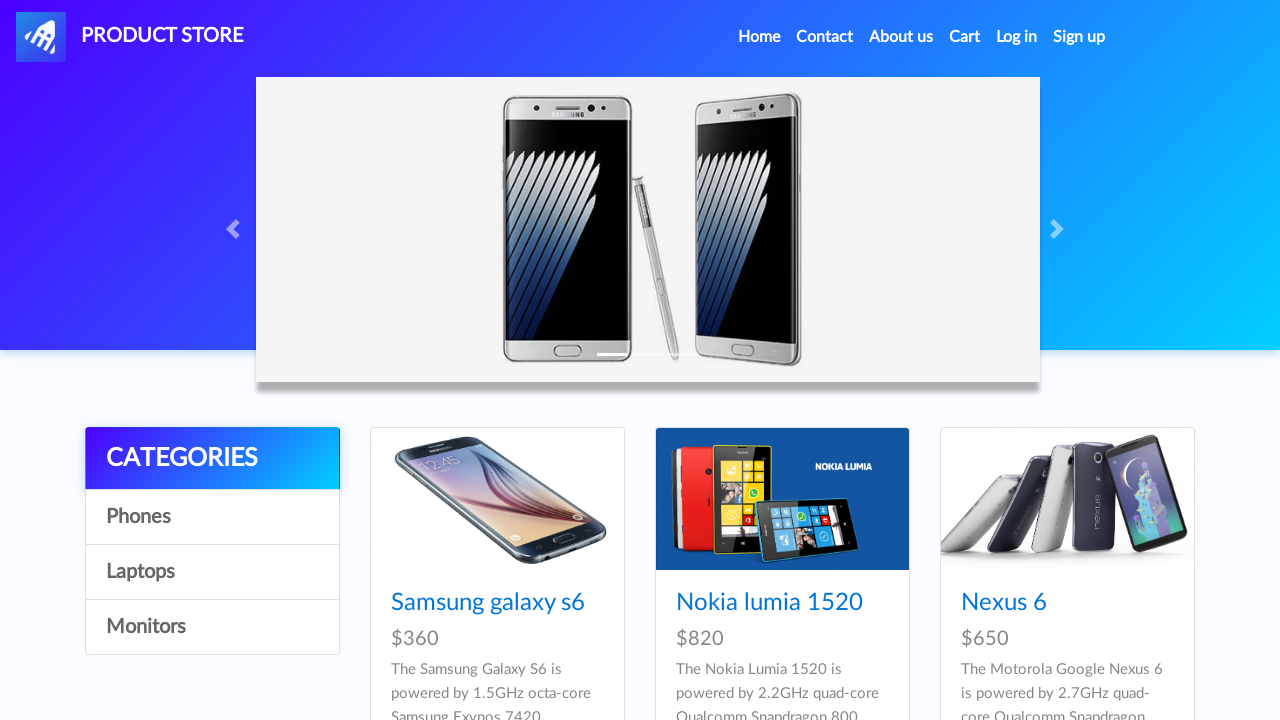

Clicked on Phones category at (212, 517) on #itemc >> nth=0
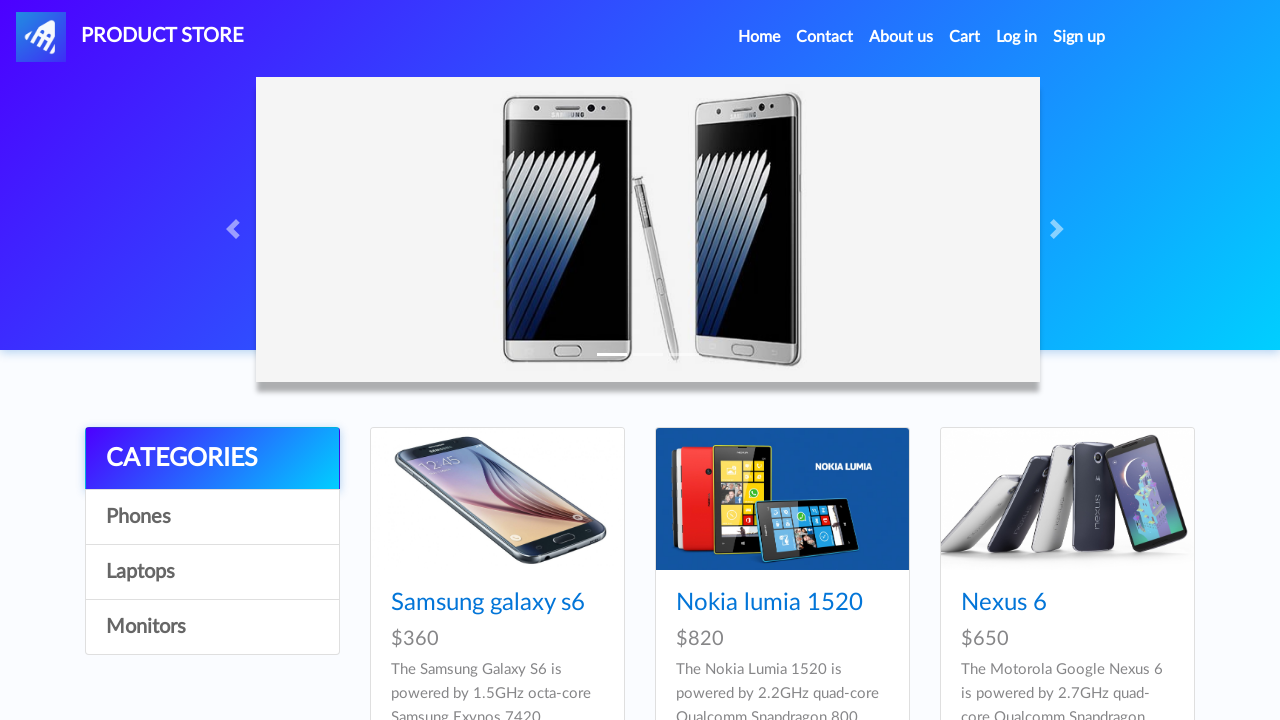

Waited for Phones category to load
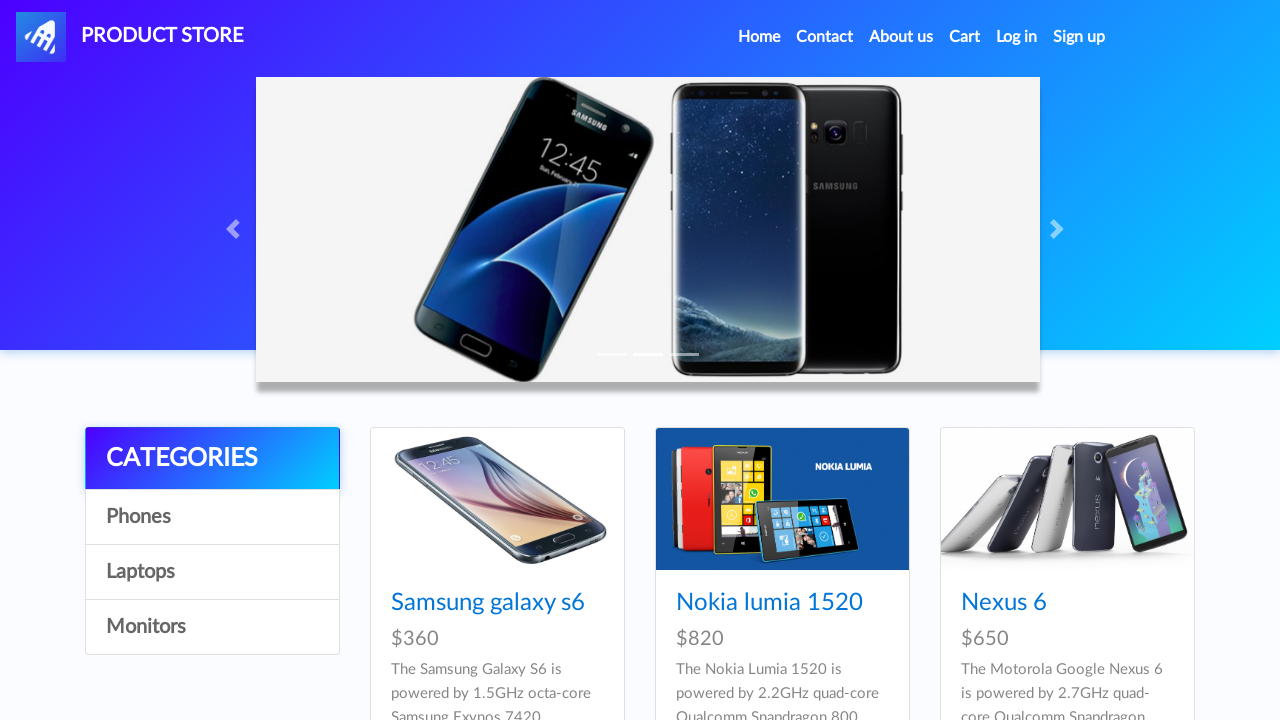

Randomly selected 3 phone URLs from available phones
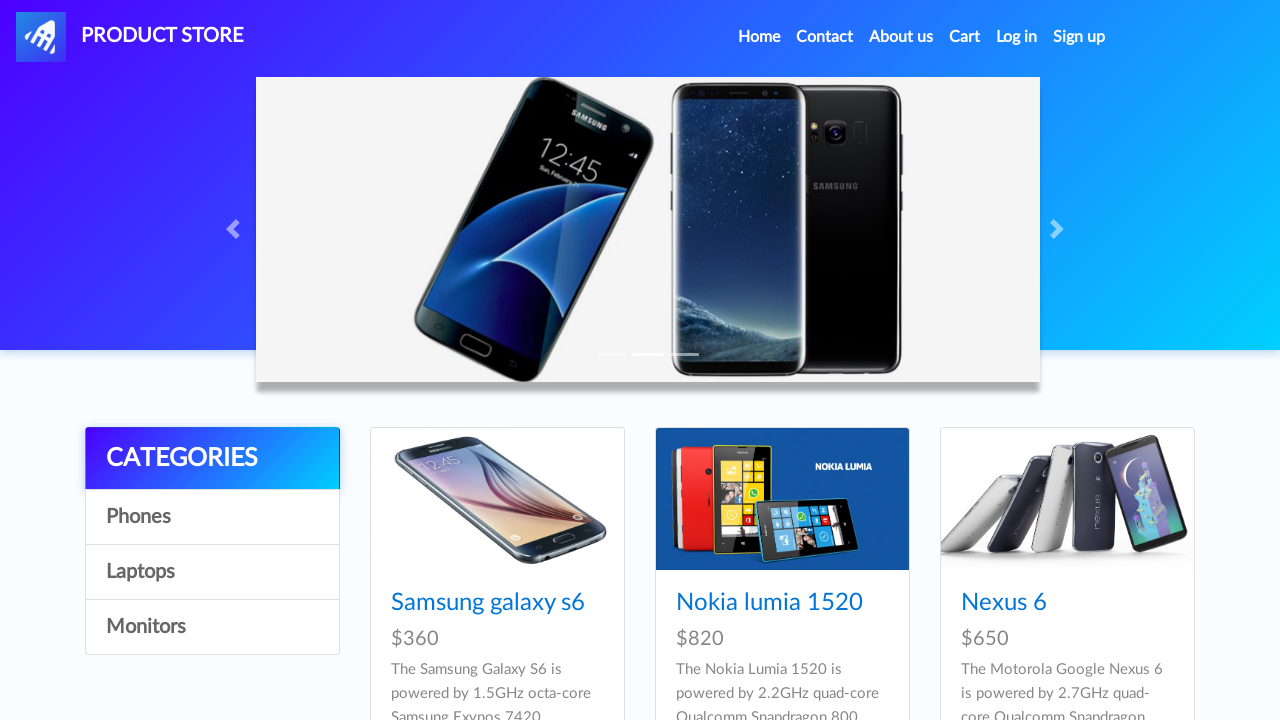

Navigated to phone product page: https://www.demoblaze.com/prod.html?idp_=5
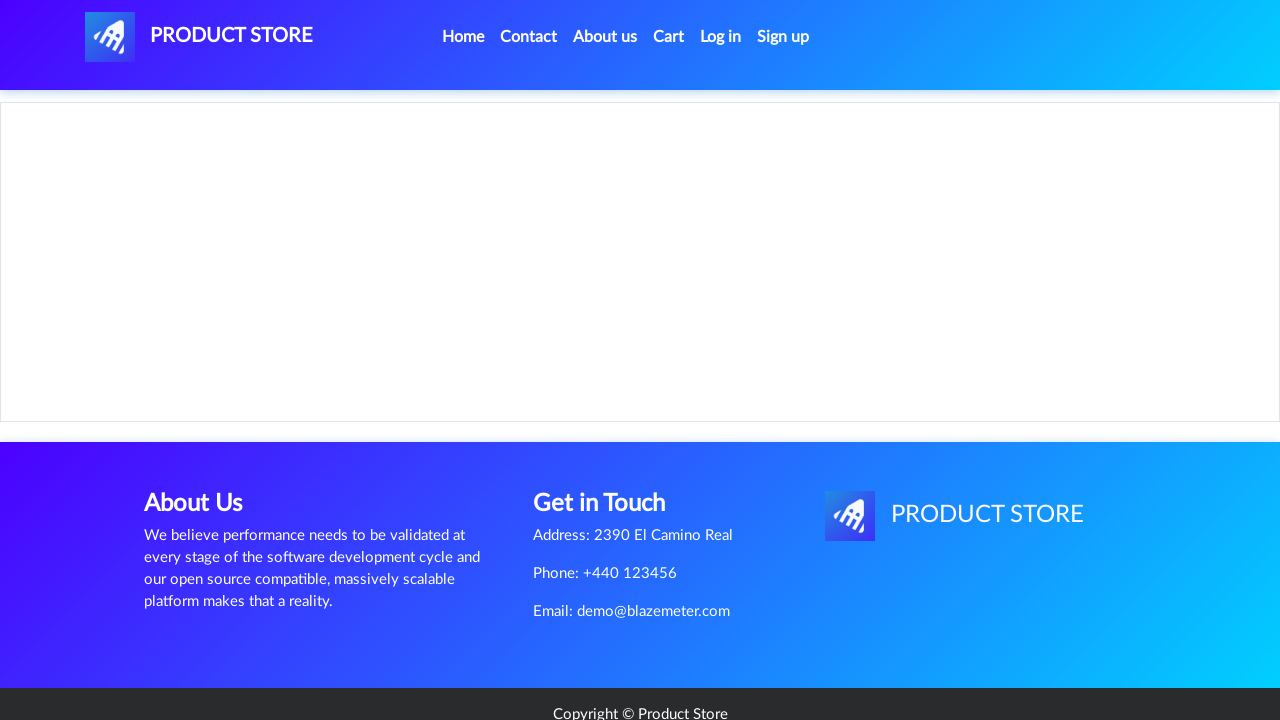

Waited for product page to load
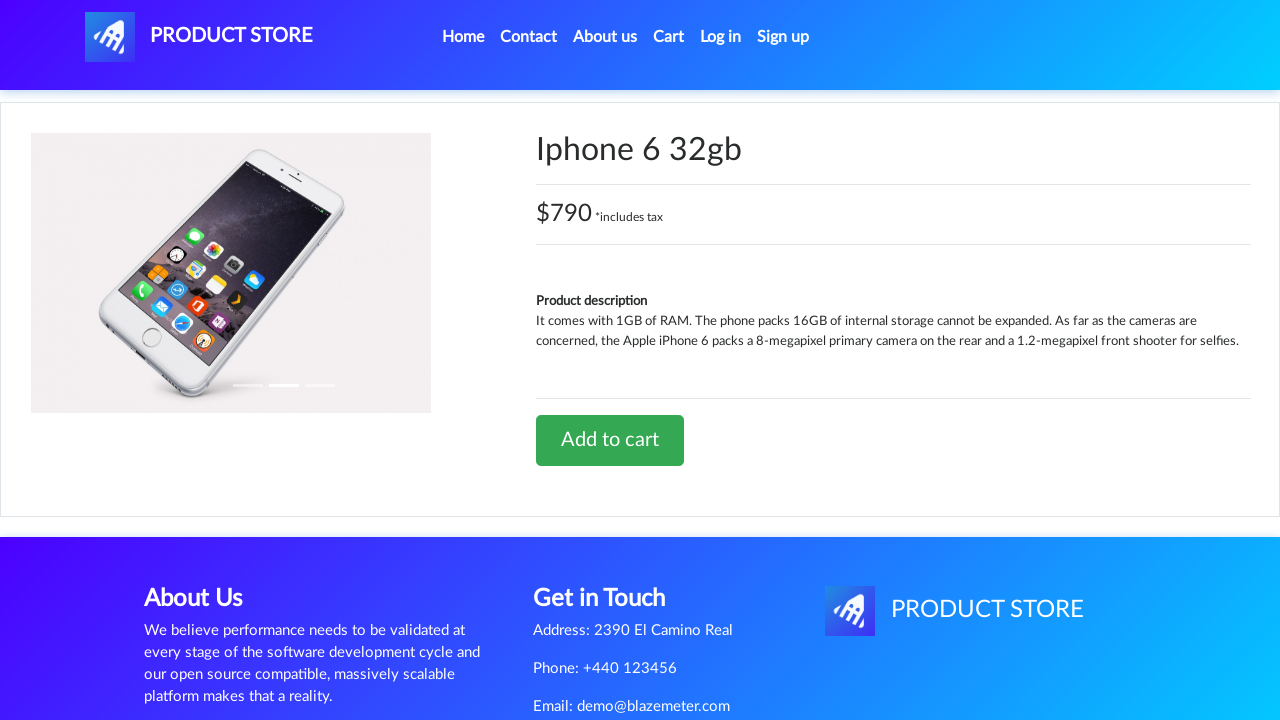

Clicked 'Add to cart' button at (610, 440) on .btn-success
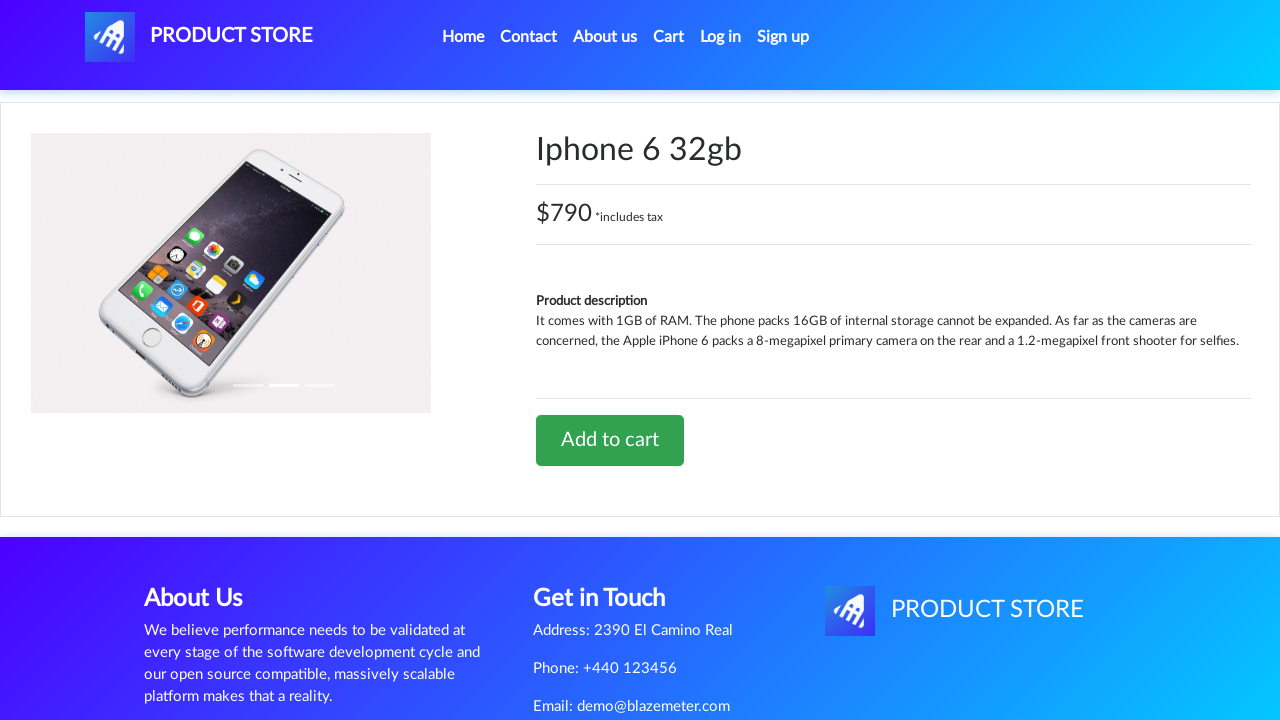

Set up dialog handler to accept confirmation alert
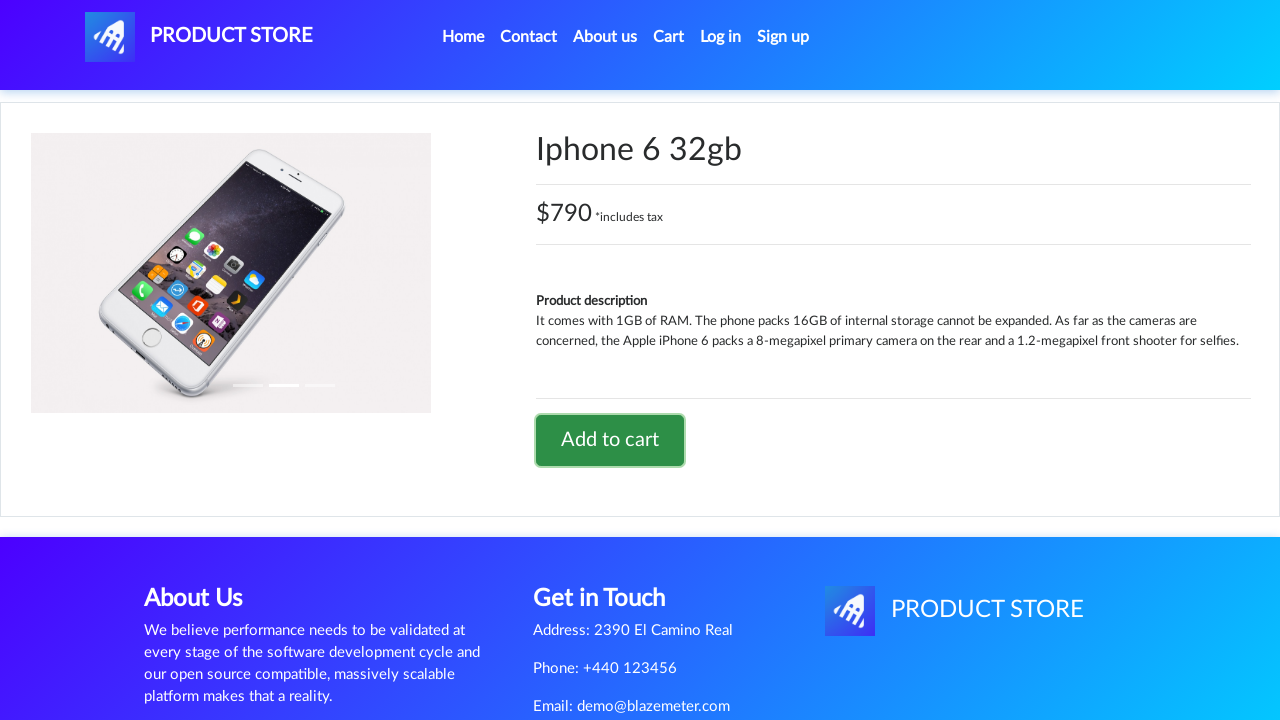

Waited for cart to be updated
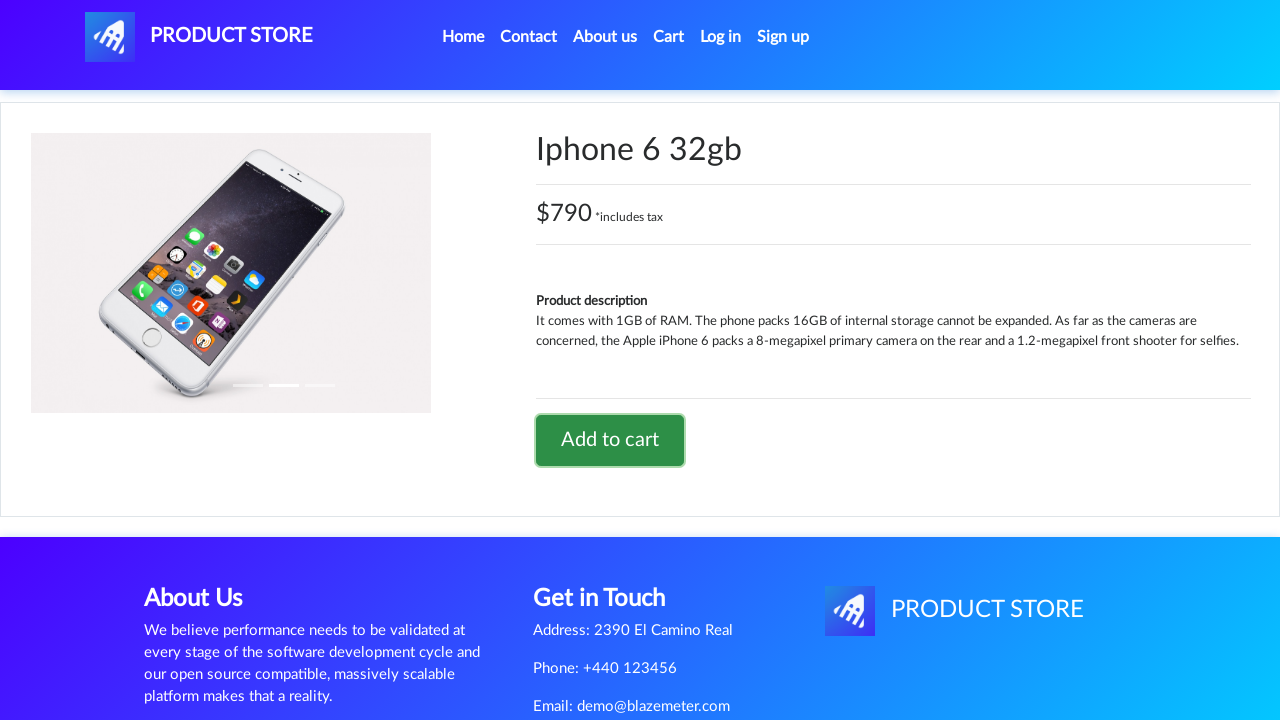

Navigated to phone product page: https://www.demoblaze.com/prod.html?idp_=6
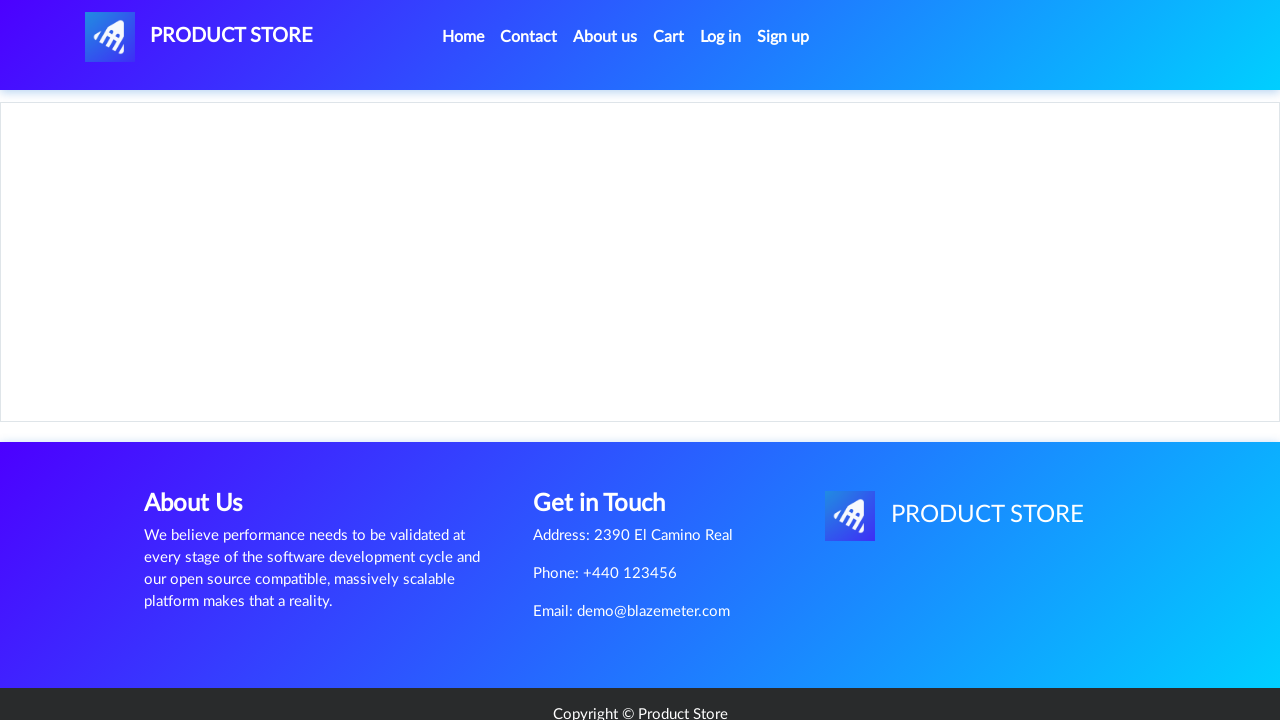

Waited for product page to load
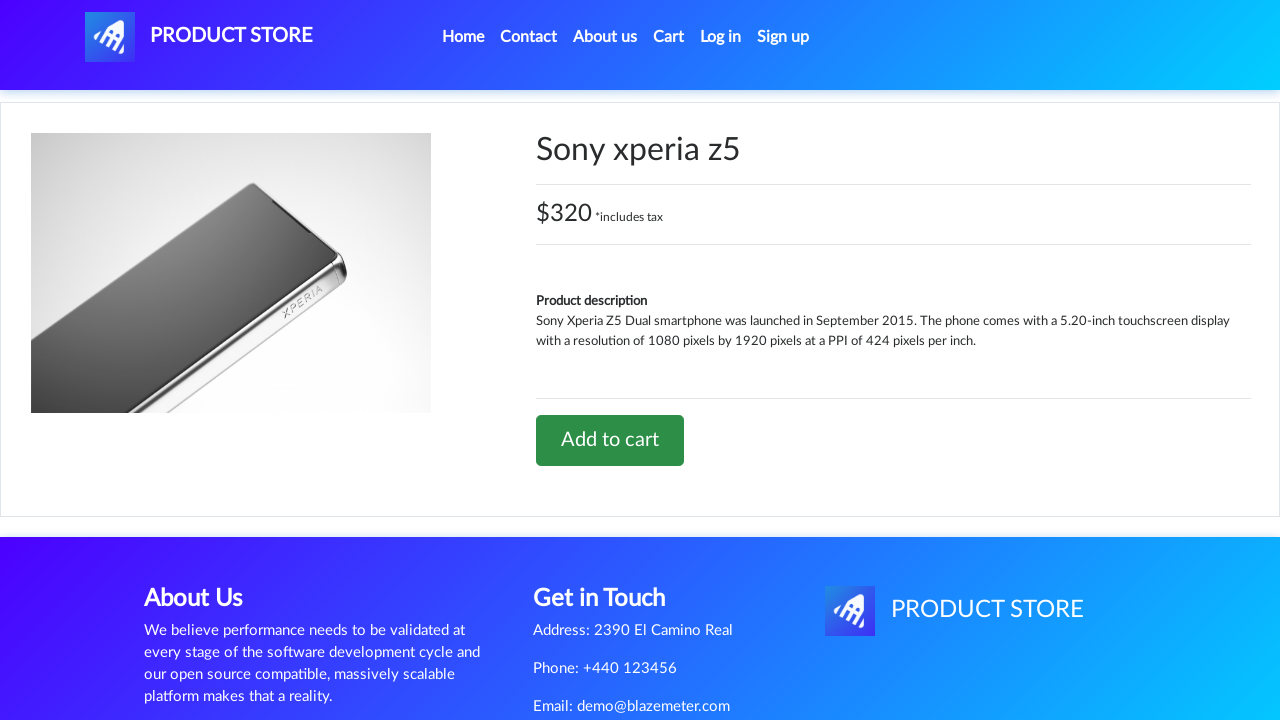

Clicked 'Add to cart' button at (610, 440) on .btn-success
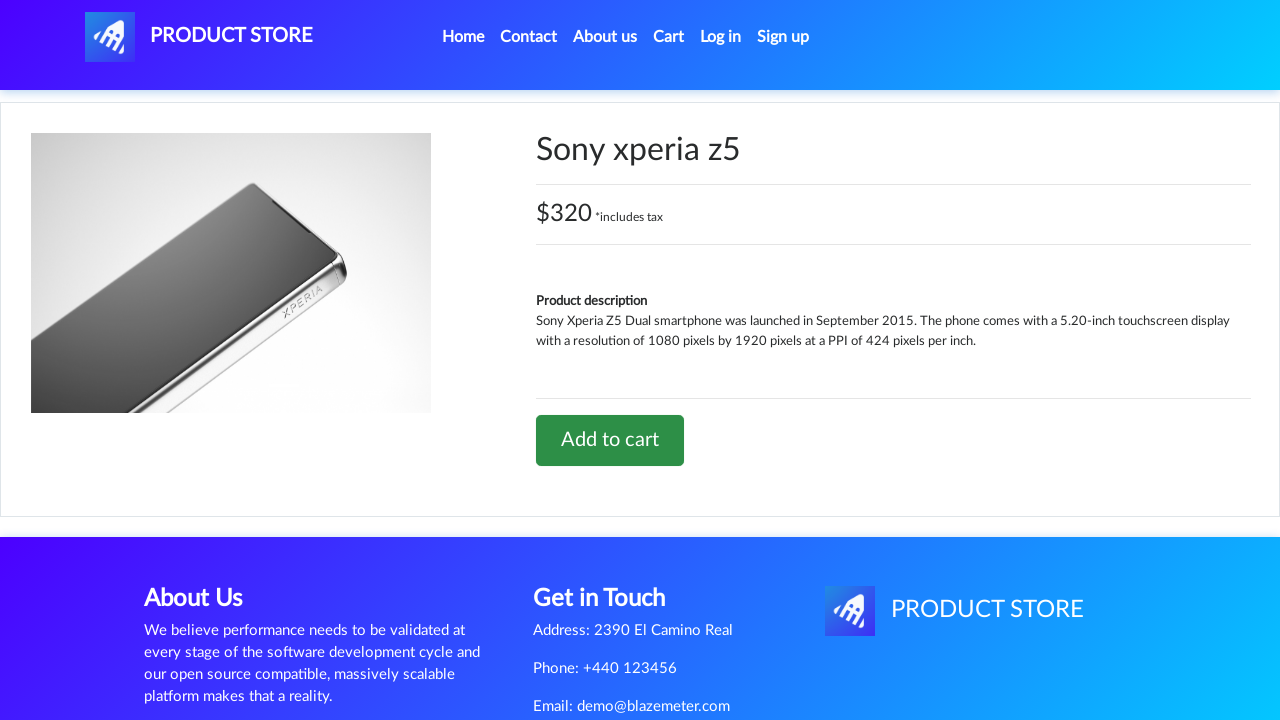

Set up dialog handler to accept confirmation alert
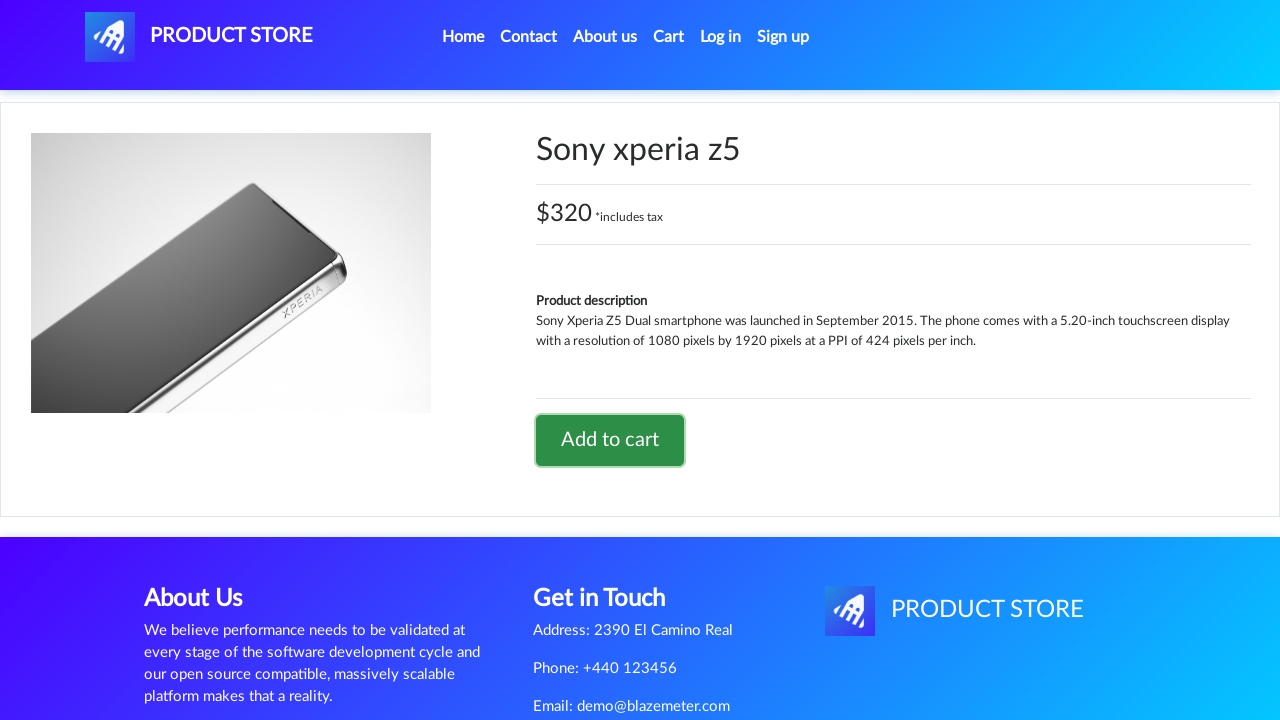

Waited for cart to be updated
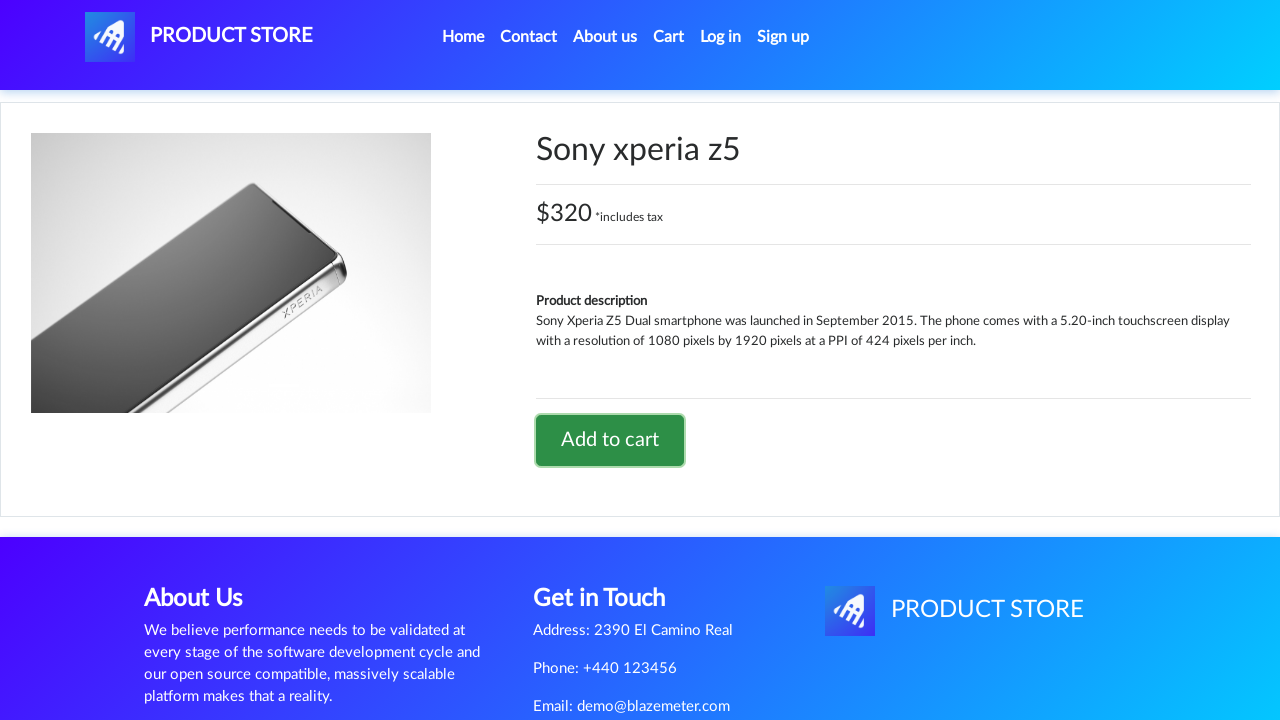

Navigated to phone product page: https://www.demoblaze.com/prod.html?idp_=2
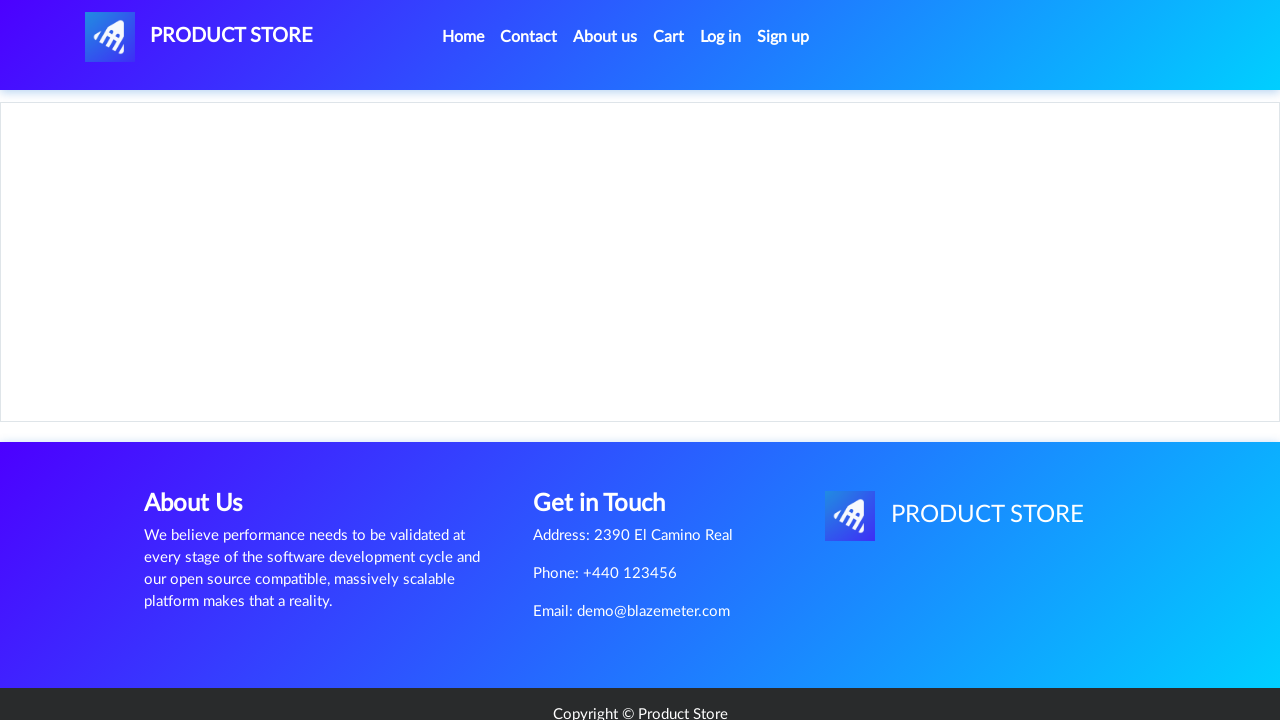

Waited for product page to load
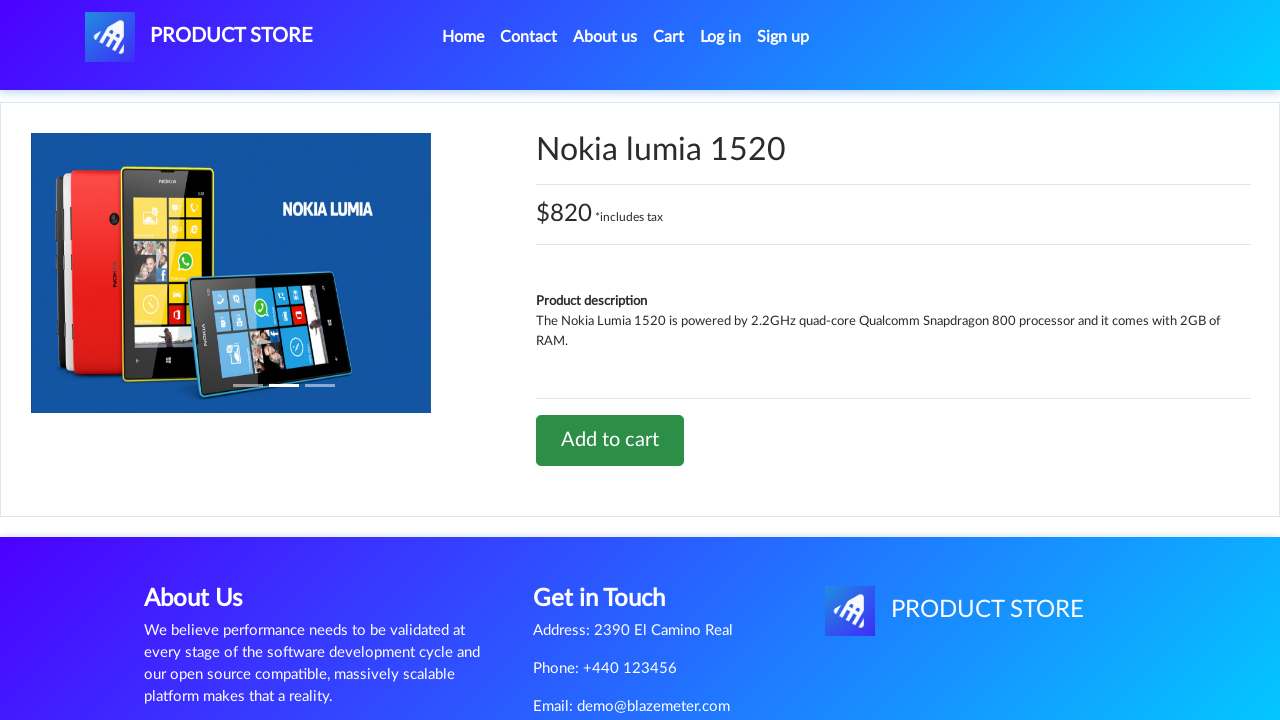

Clicked 'Add to cart' button at (610, 440) on .btn-success
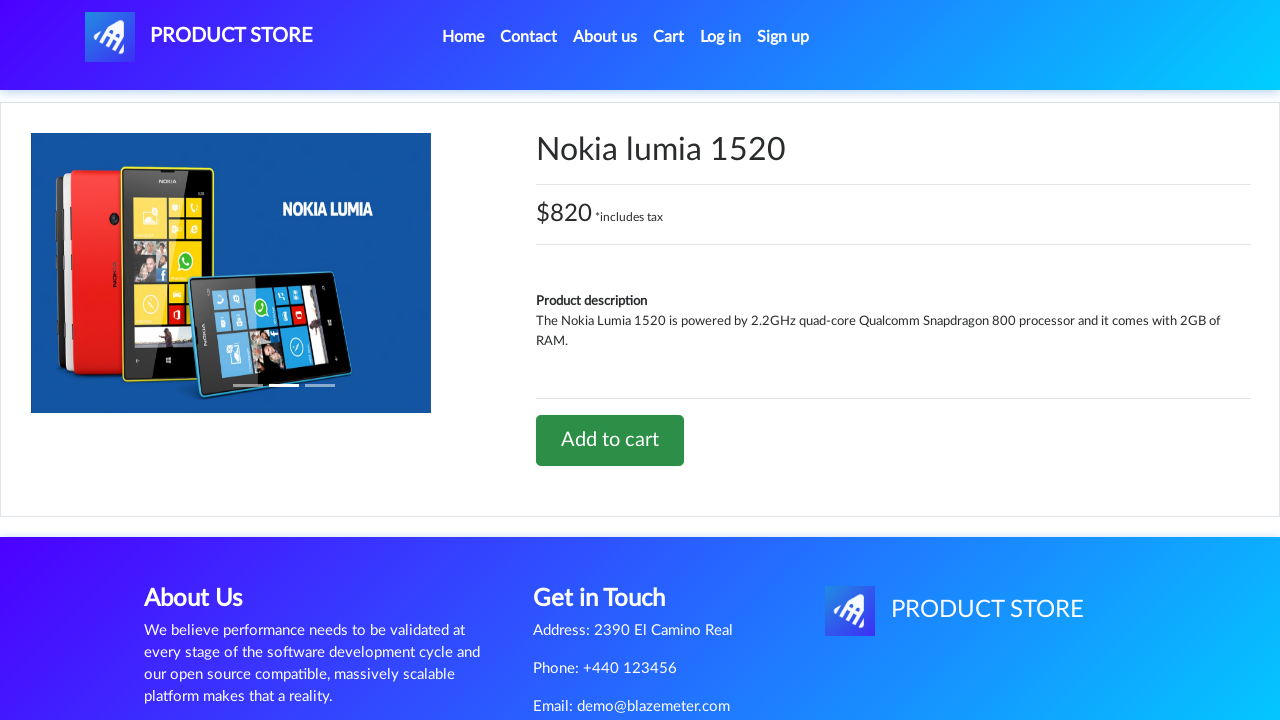

Set up dialog handler to accept confirmation alert
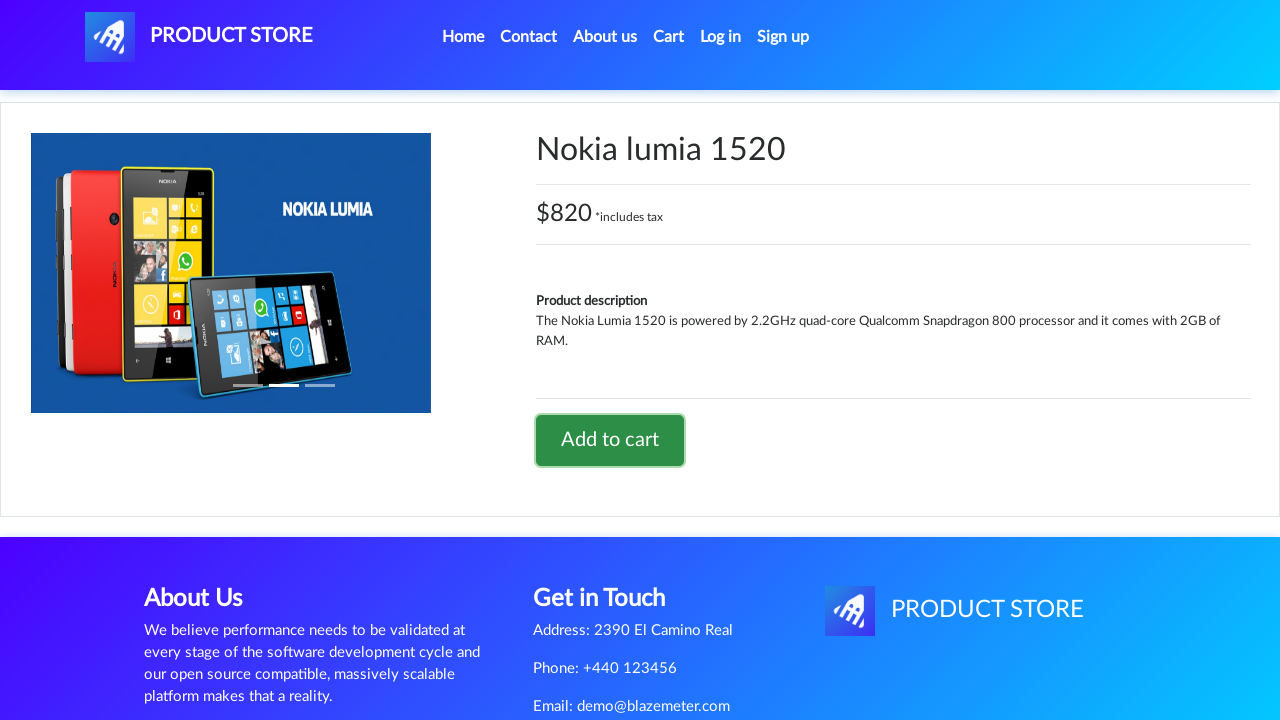

Waited for cart to be updated
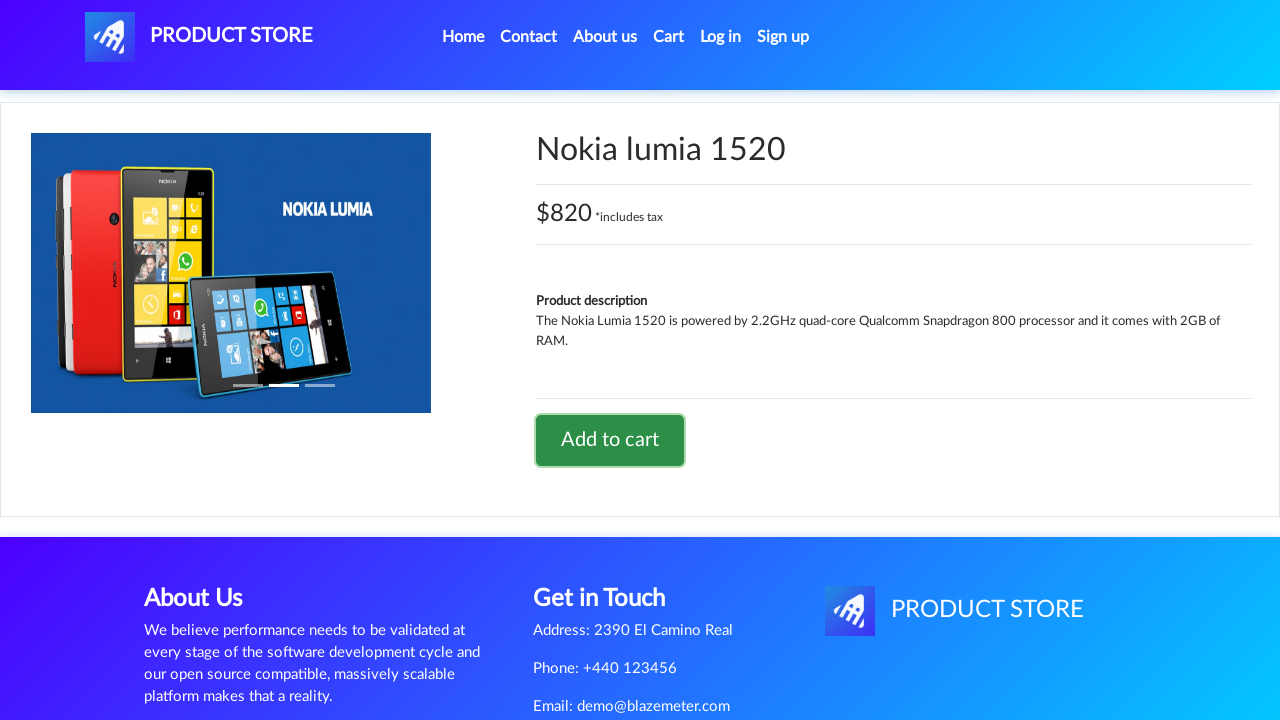

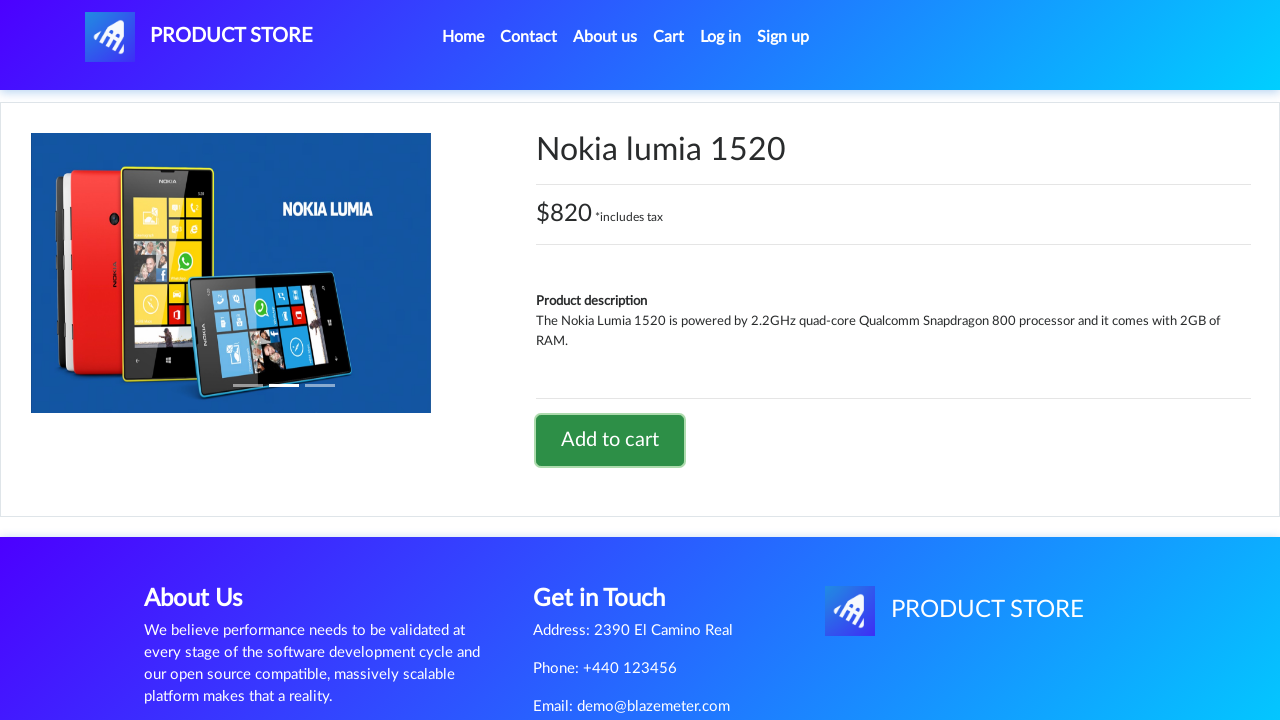